Tests handling of different JavaScript alert types on DemoQA including simple alerts, timed alerts, confirm boxes, and prompt boxes with accept, dismiss, and text input actions.

Starting URL: https://demoqa.com/alerts

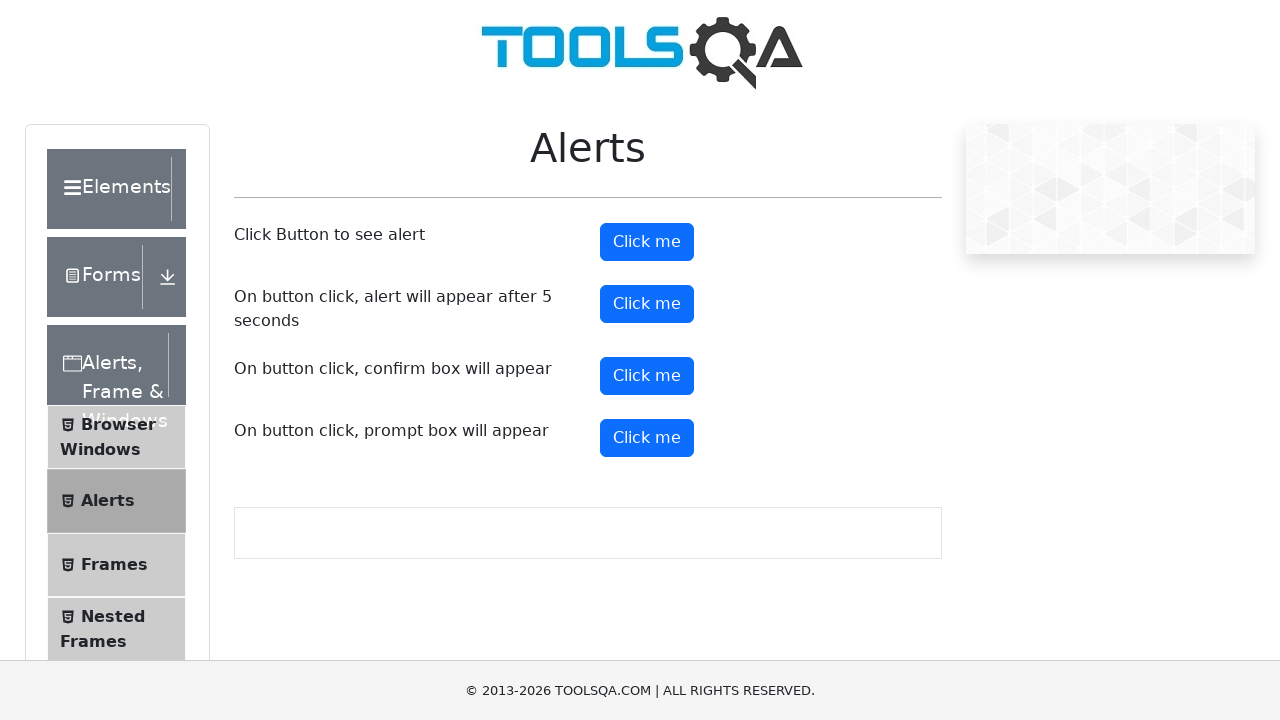

Clicked simple alert button at (647, 242) on #alertButton
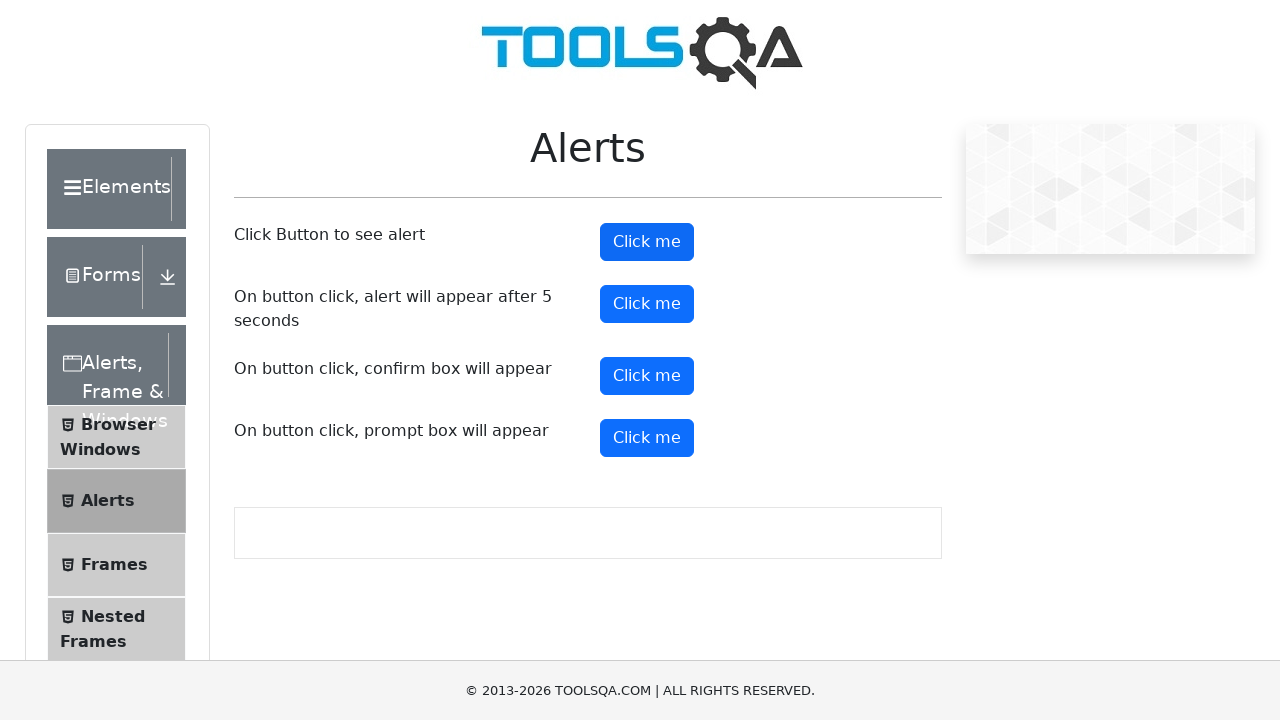

Set up dialog listener to accept simple alert
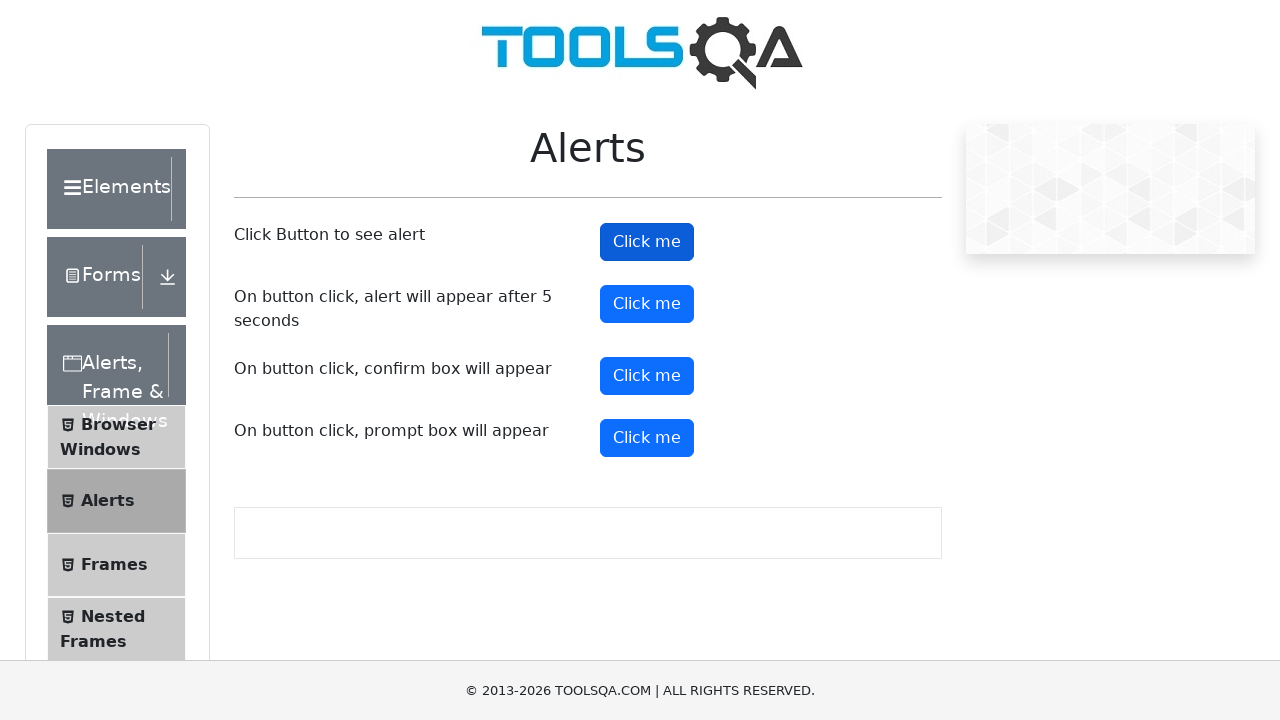

Waited 1 second after accepting simple alert
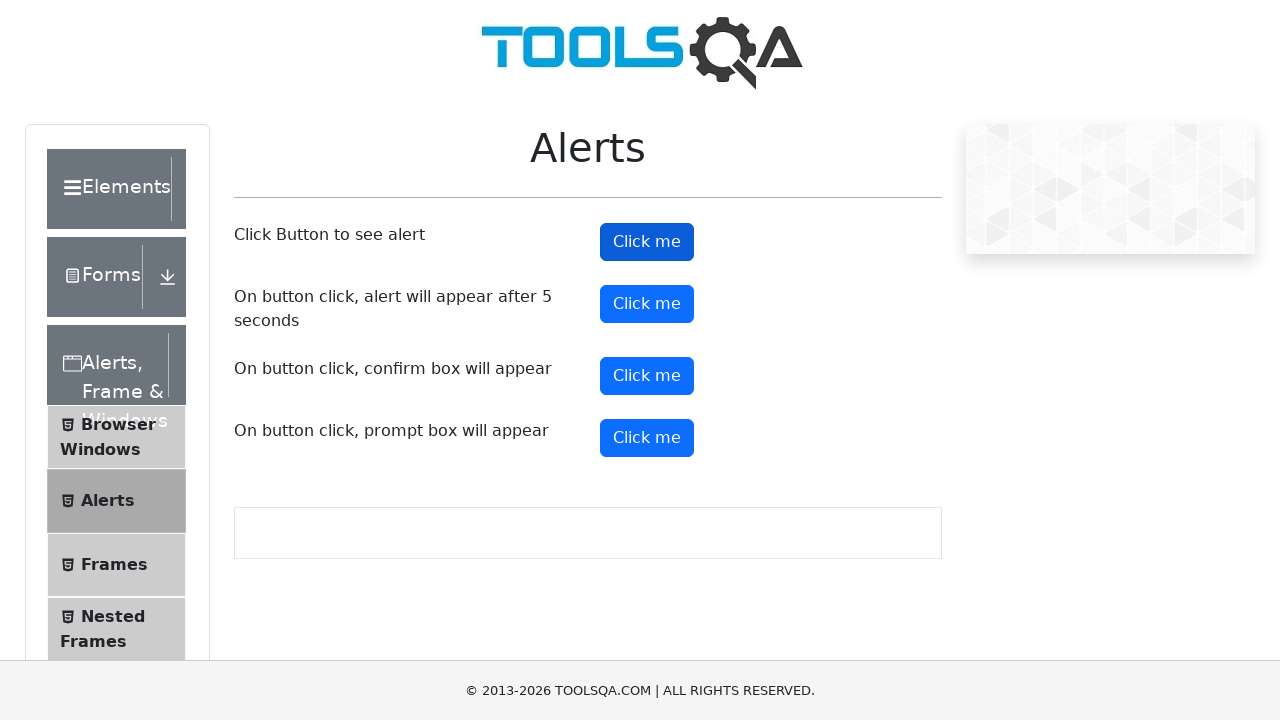

Set up dialog listener to handle timed alert
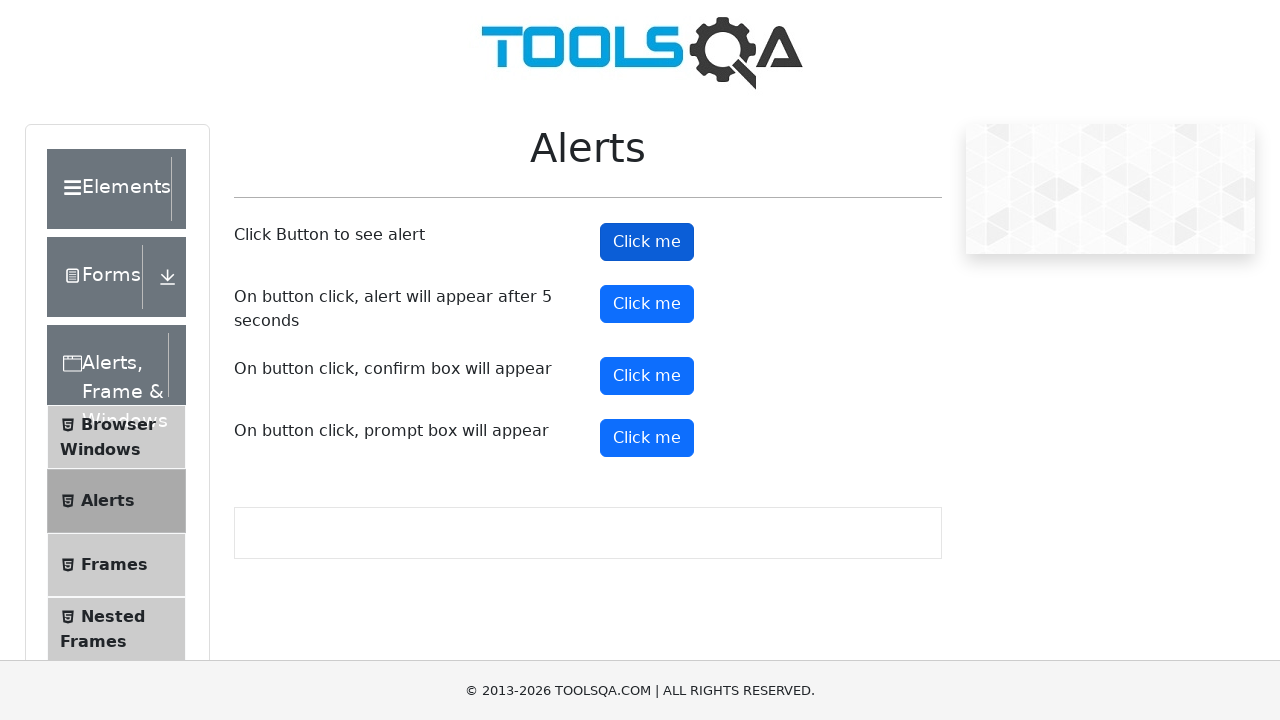

Clicked timer alert button at (647, 304) on #timerAlertButton
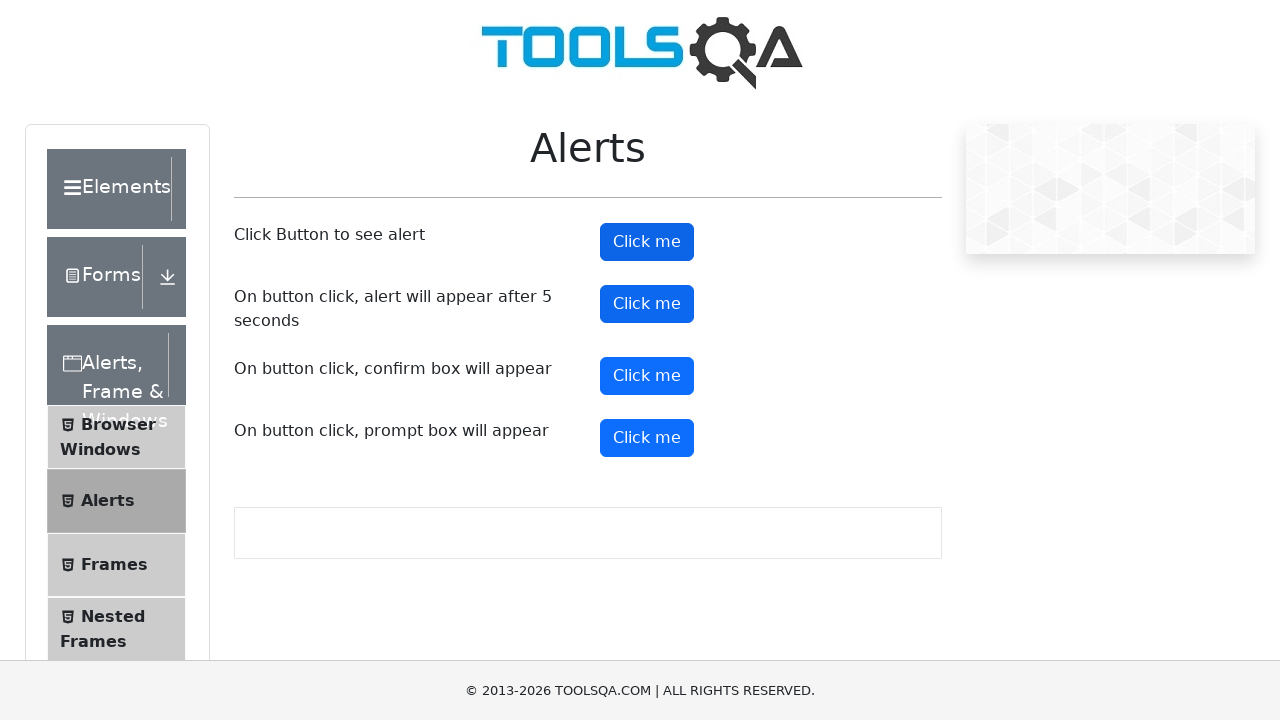

Waited 6 seconds for delayed alert to appear and be accepted
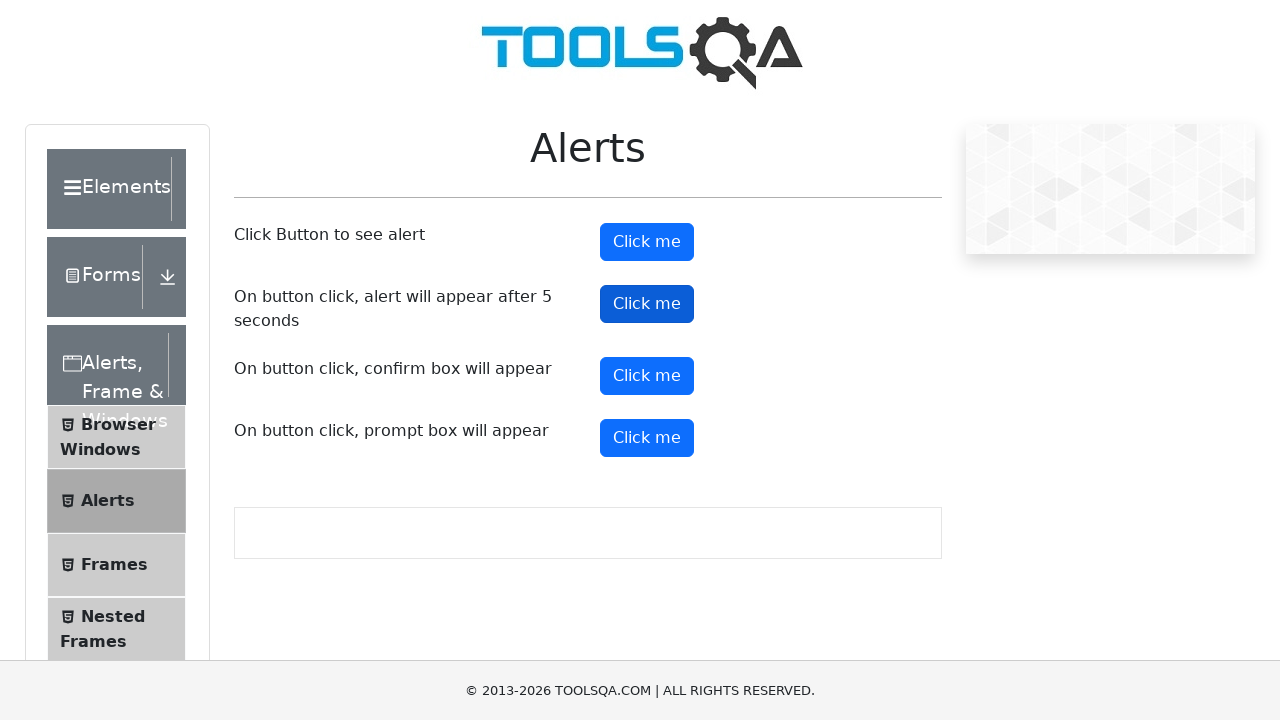

Removed timer alert listener
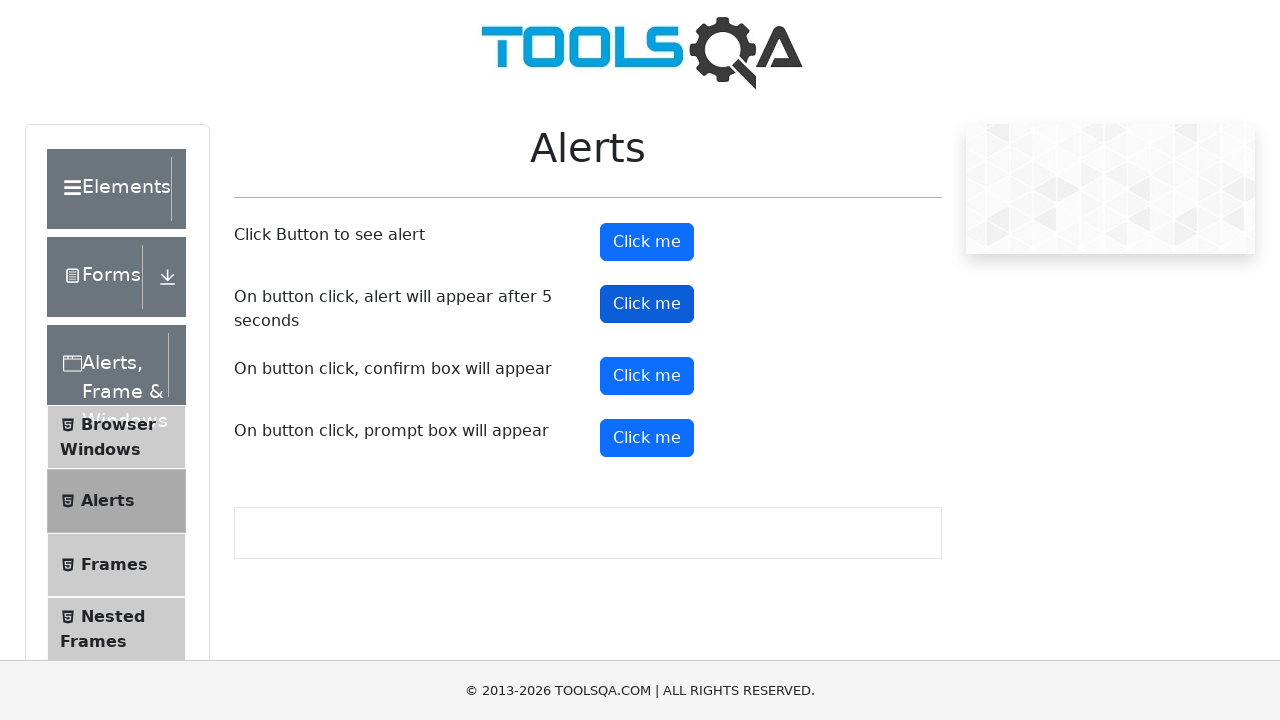

Set up dialog listener to dismiss confirm alert
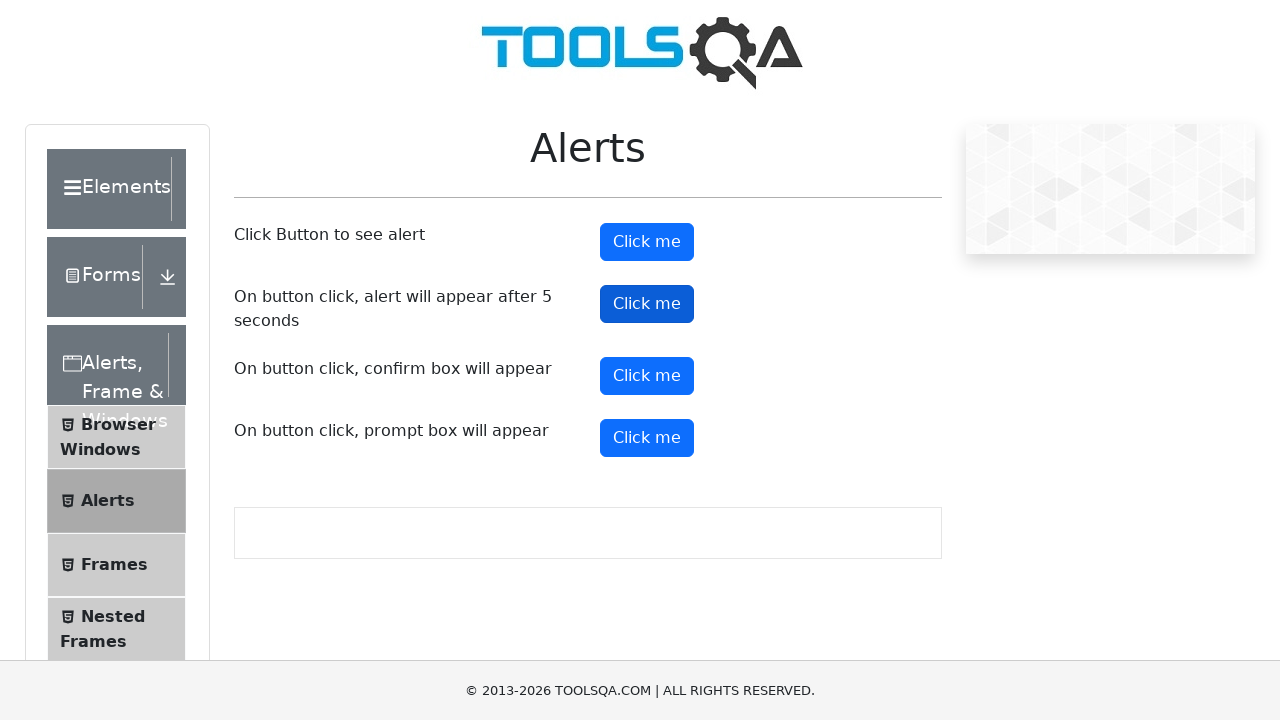

Clicked confirm button at (647, 376) on #confirmButton
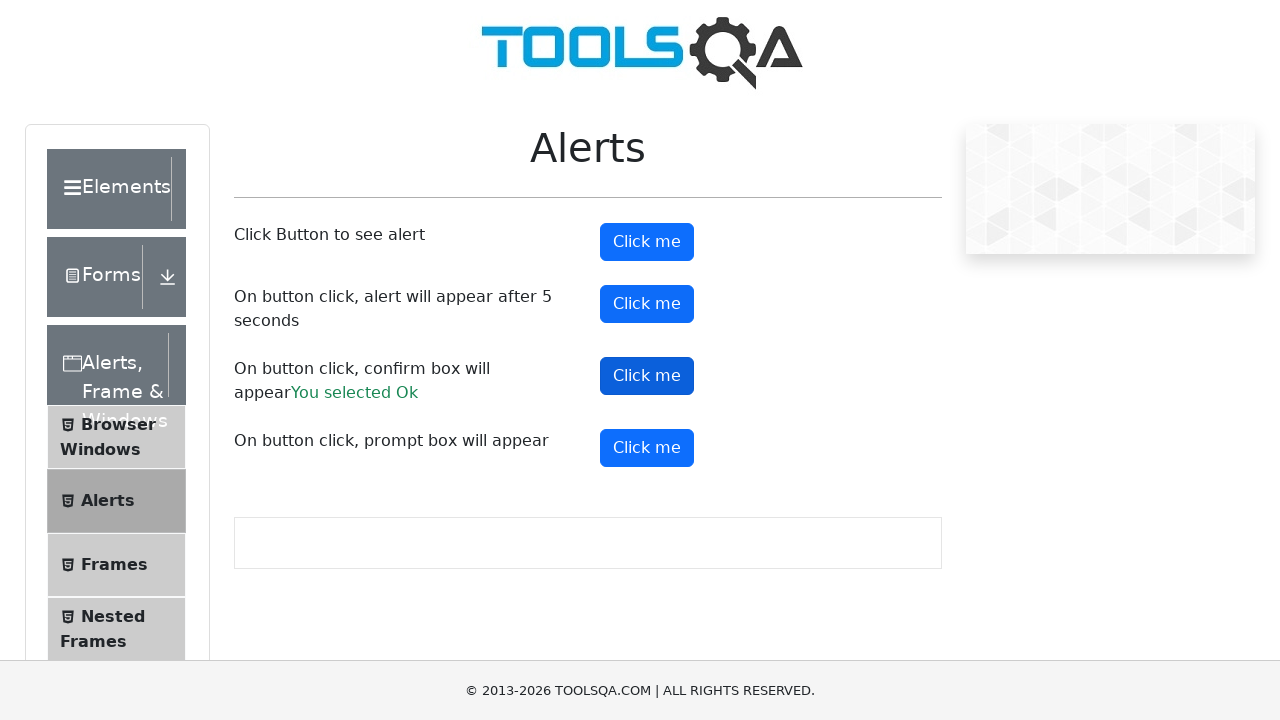

Waited 1 second after dismissing confirm alert
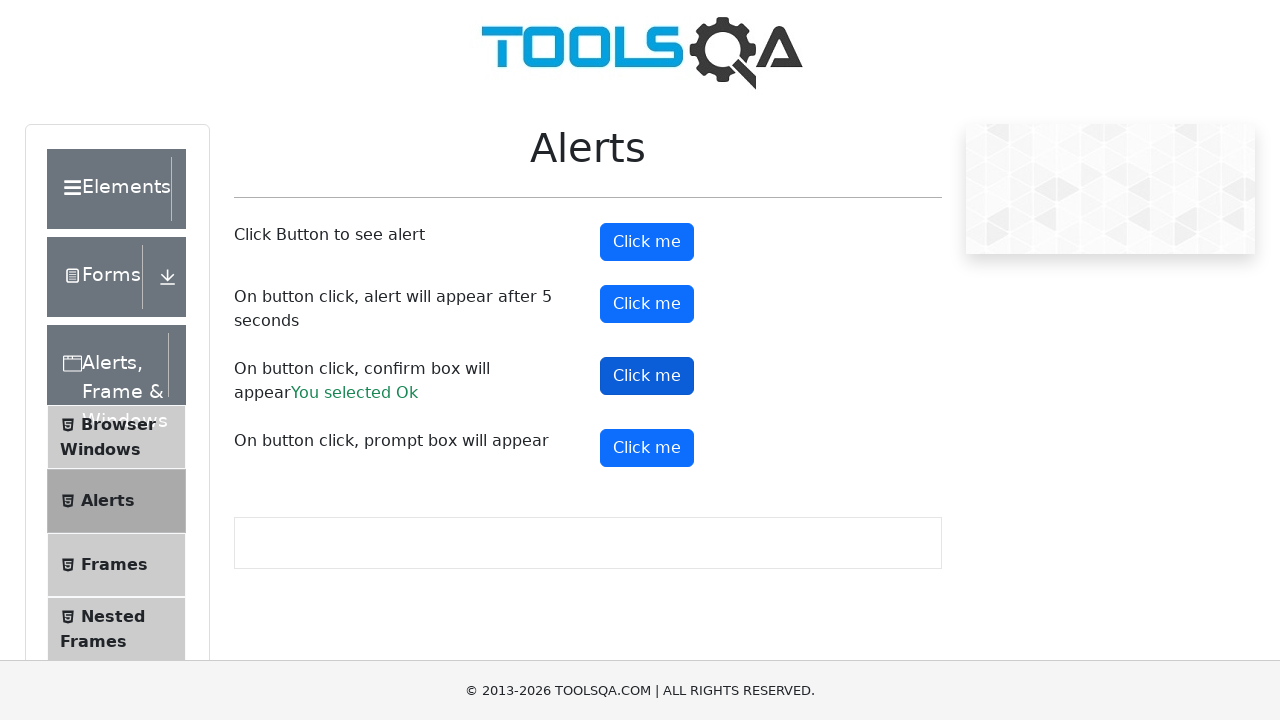

Removed confirm alert listener
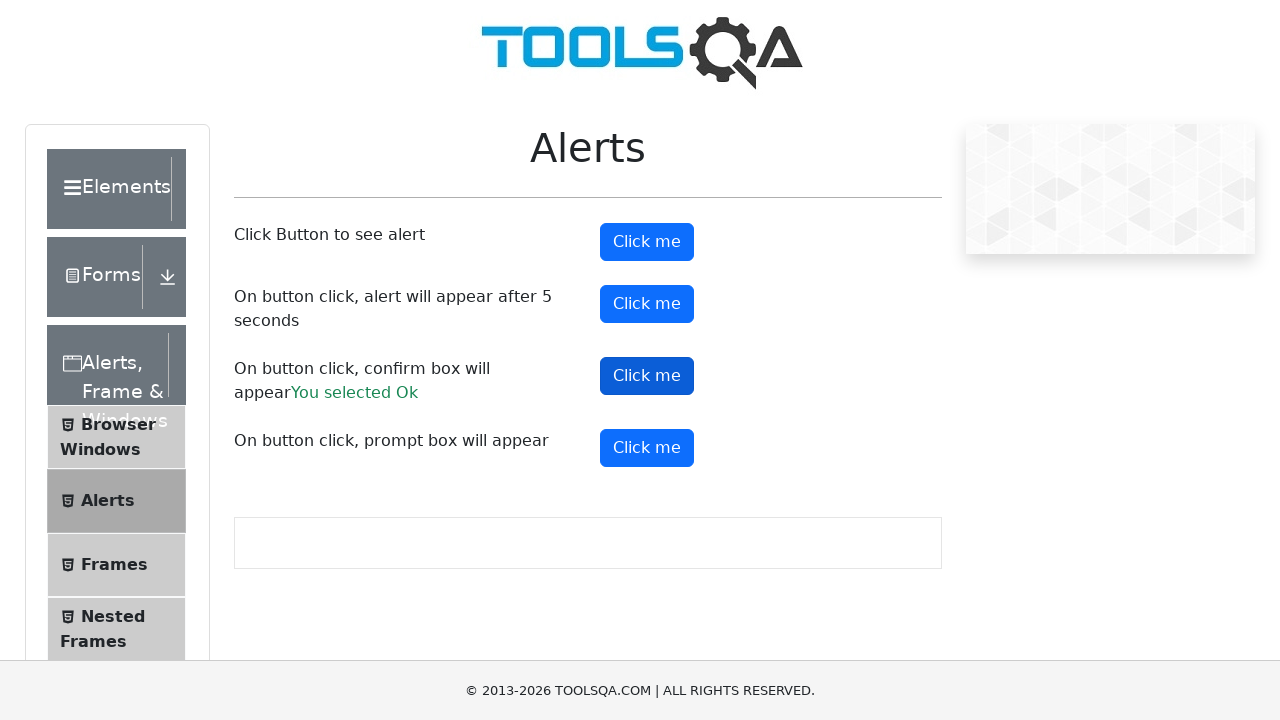

Set up dialog listener to handle prompt alert with text input
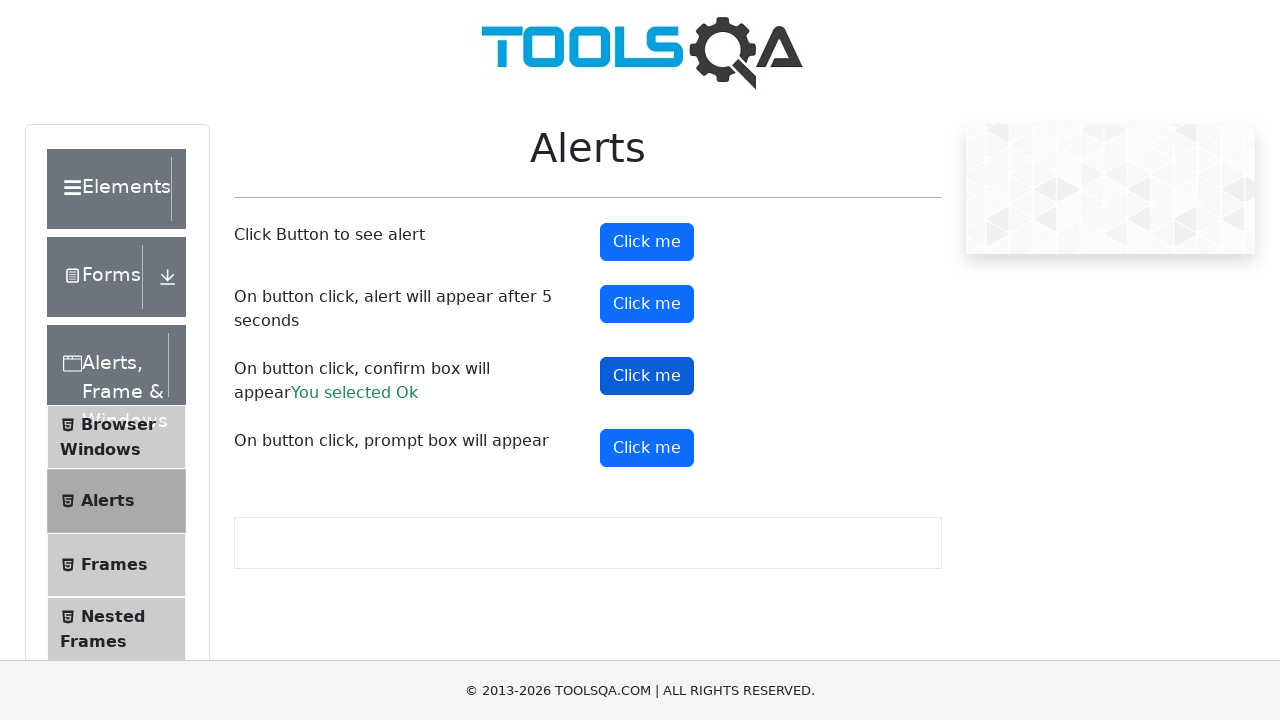

Clicked prompt button at (647, 448) on #promtButton
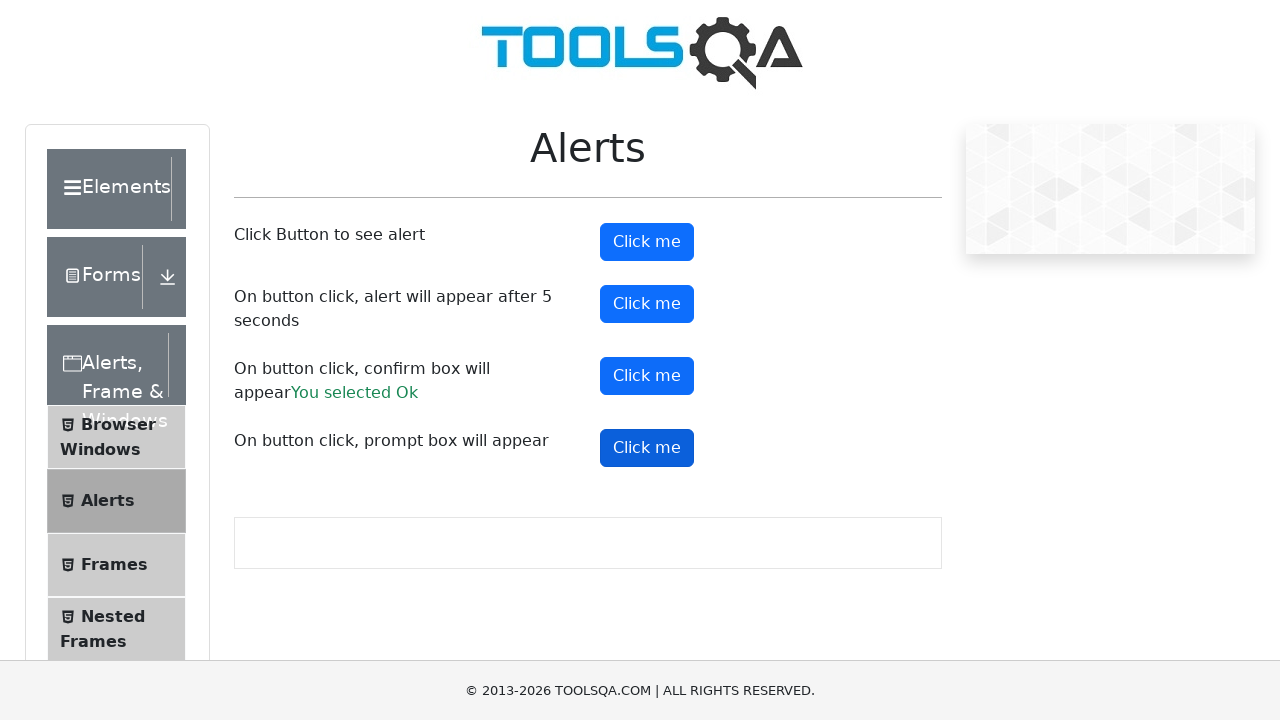

Waited 1 second after accepting prompt alert with name 'Virat'
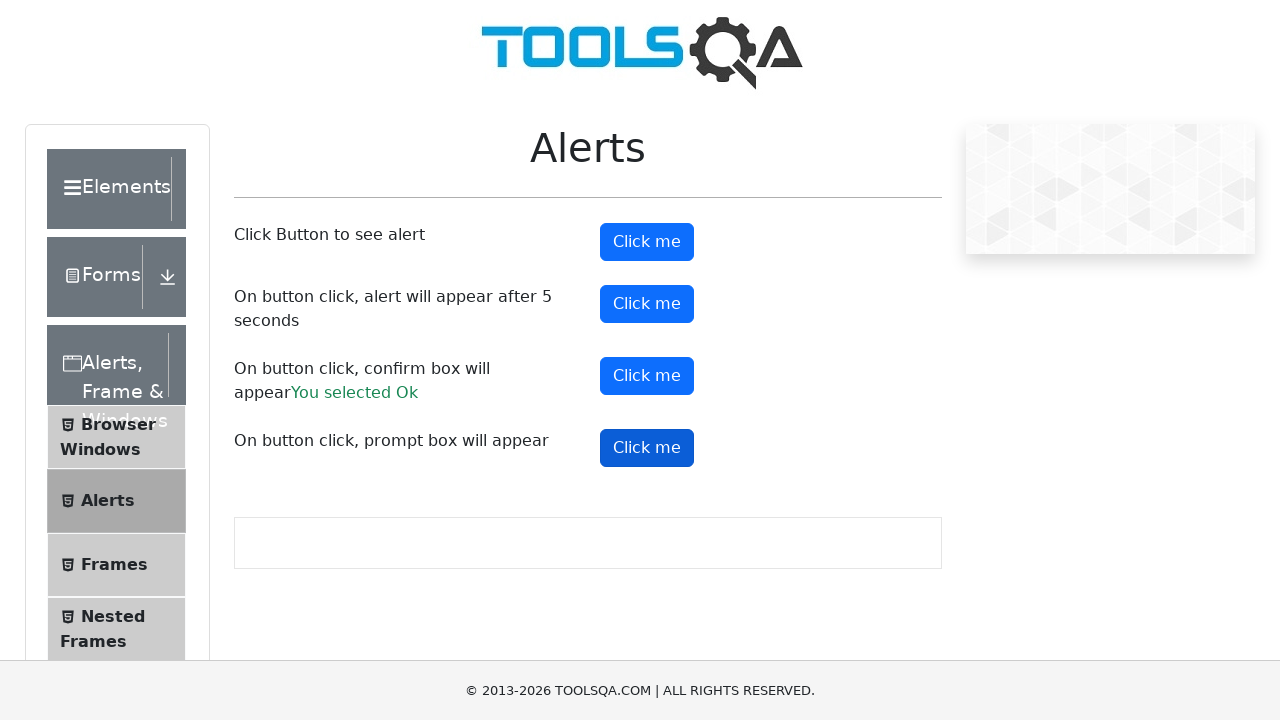

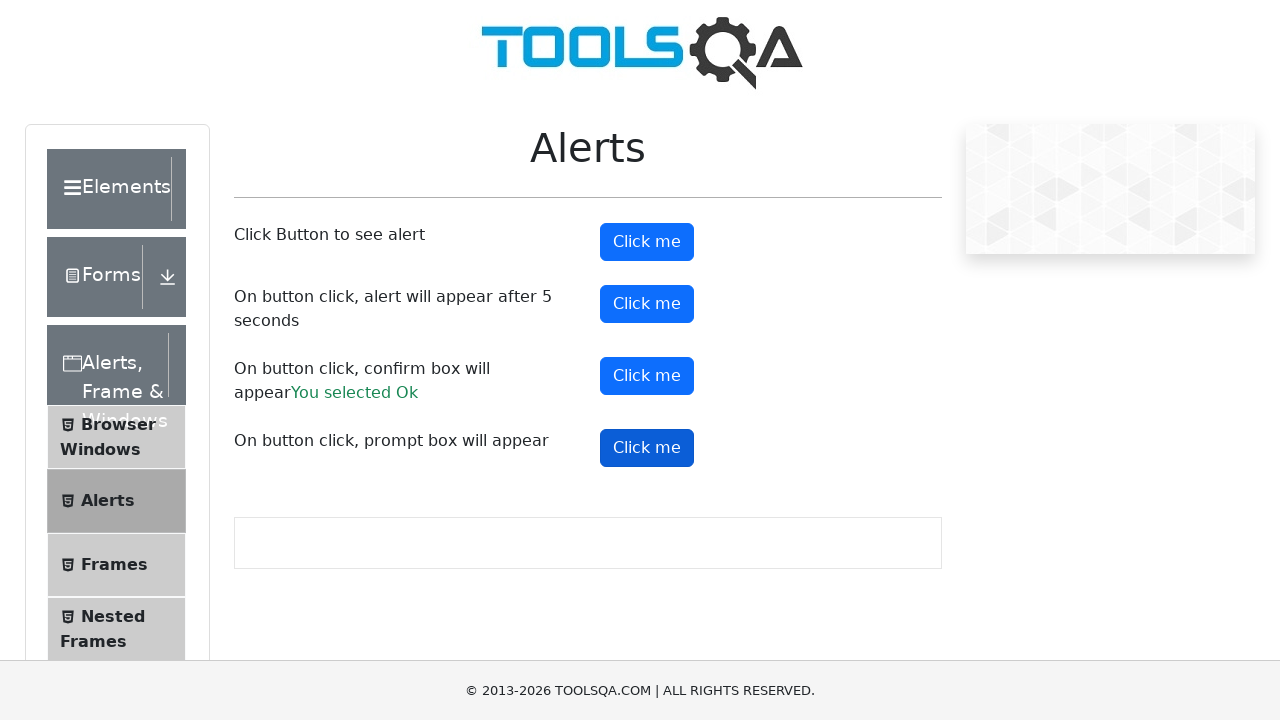